Tests a registration form by filling in first name, last name, email, selecting gender, choosing an option from a dropdown, and submitting the form

Starting URL: https://sujit9511.github.io/Registration-Form/

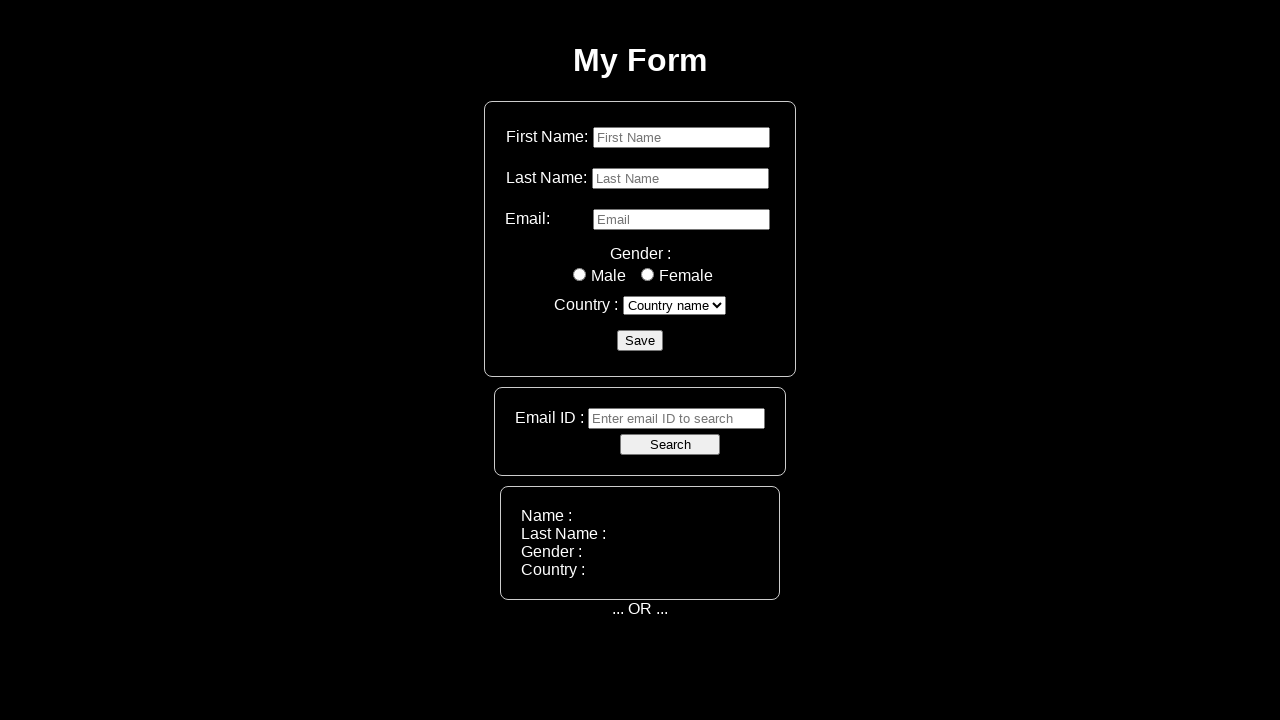

Filled first name field with 'JohnTest' on input[name='firstName']
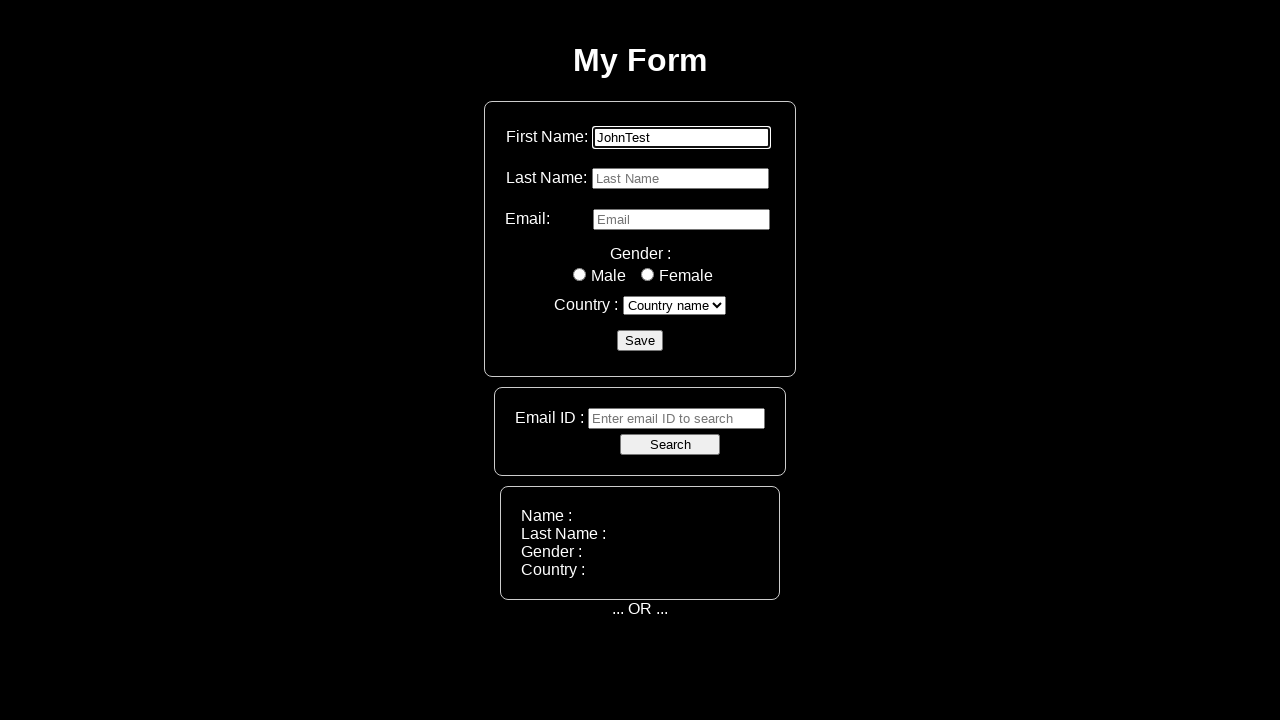

Filled last name field with 'SmithAuto' on #lname
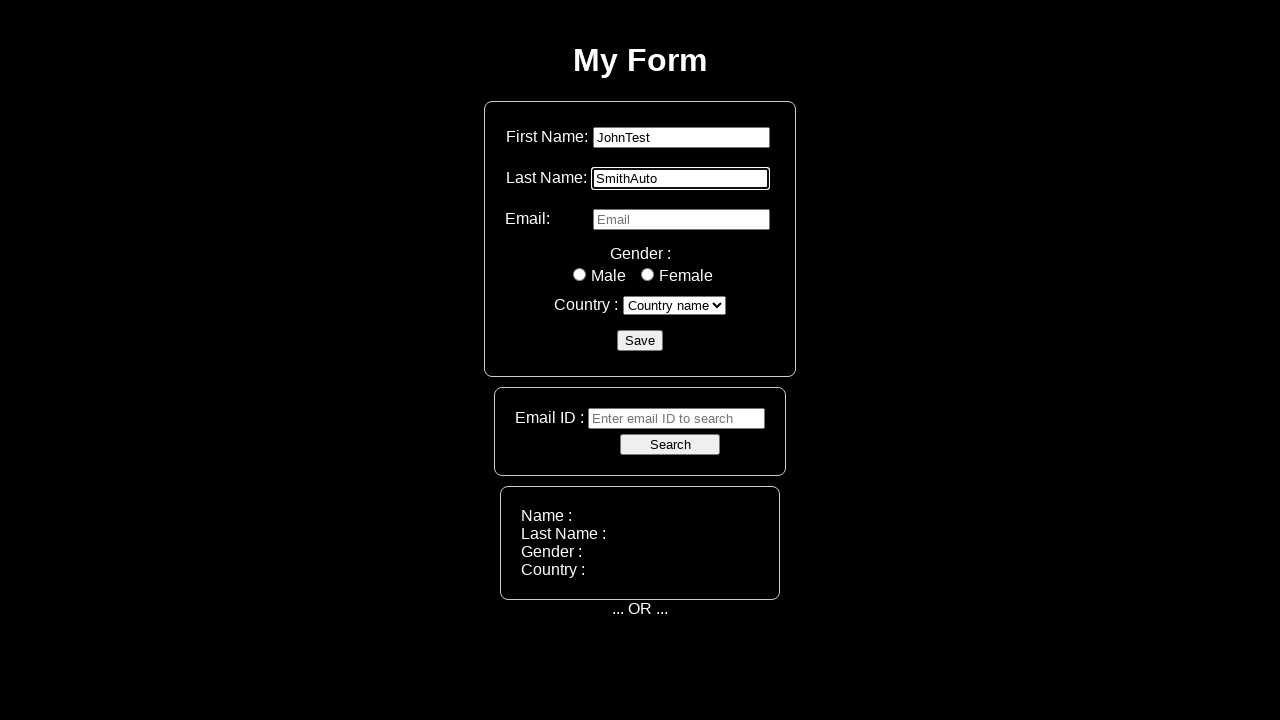

Filled email field with 'johnsmith_test@gmail.com' on #email
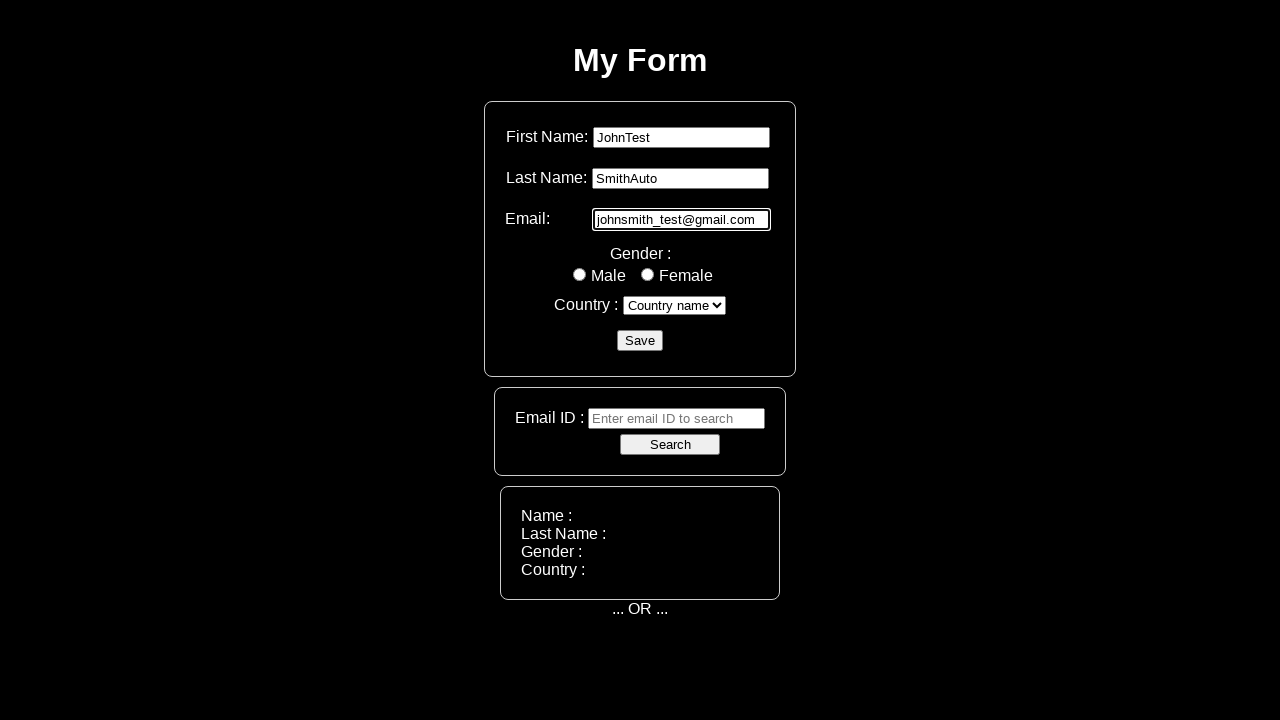

Selected female gender radio button at (647, 274) on #female
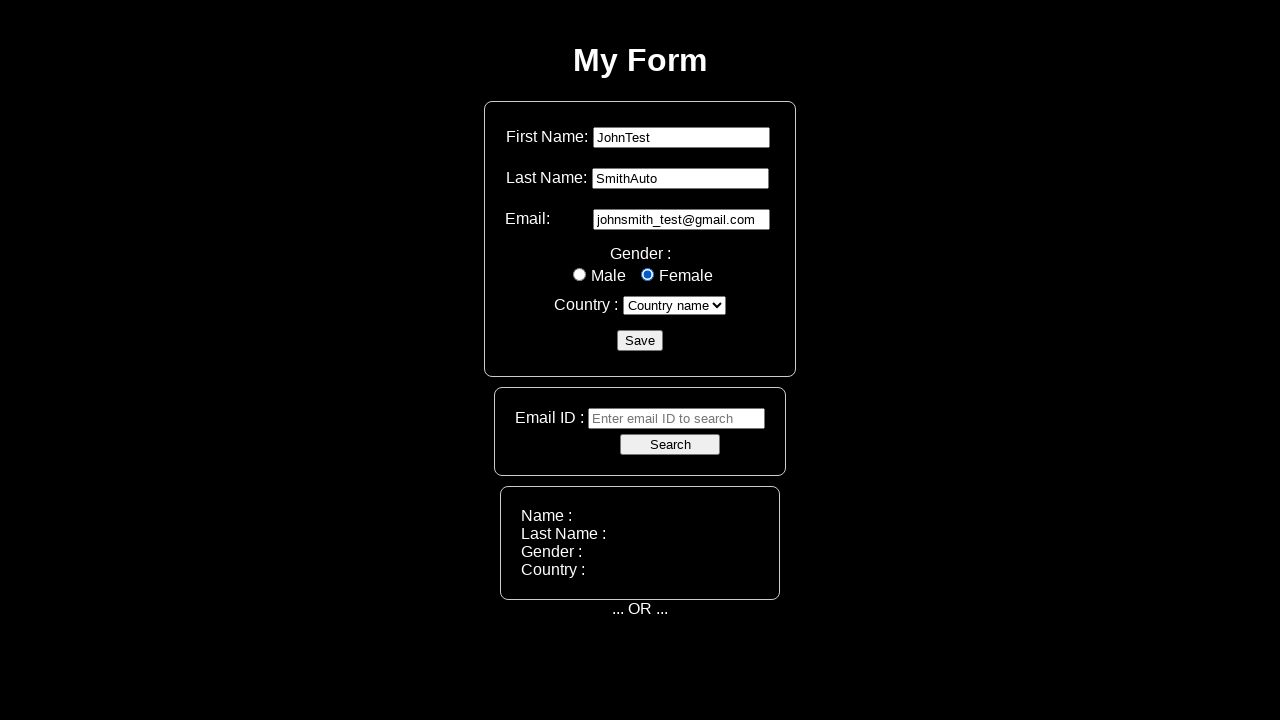

Selected option from dropdown at index 2 on #dropdown
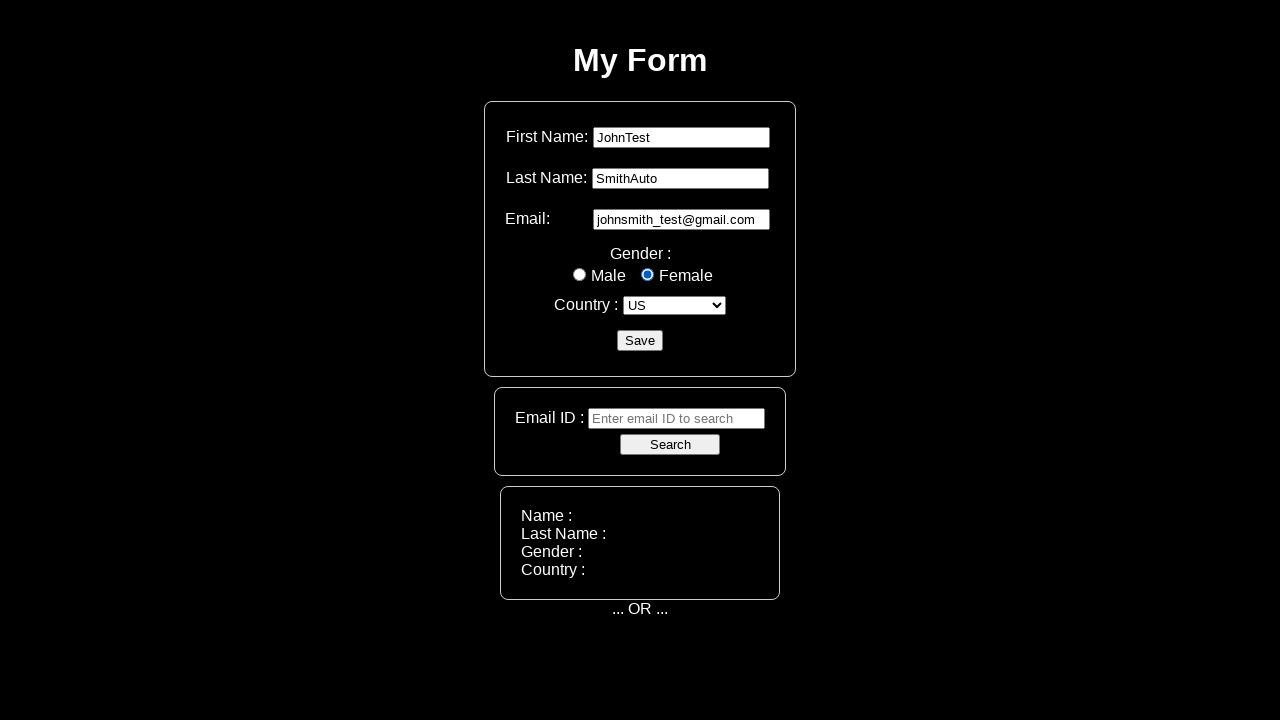

Clicked submit button to submit registration form at (640, 340) on form button
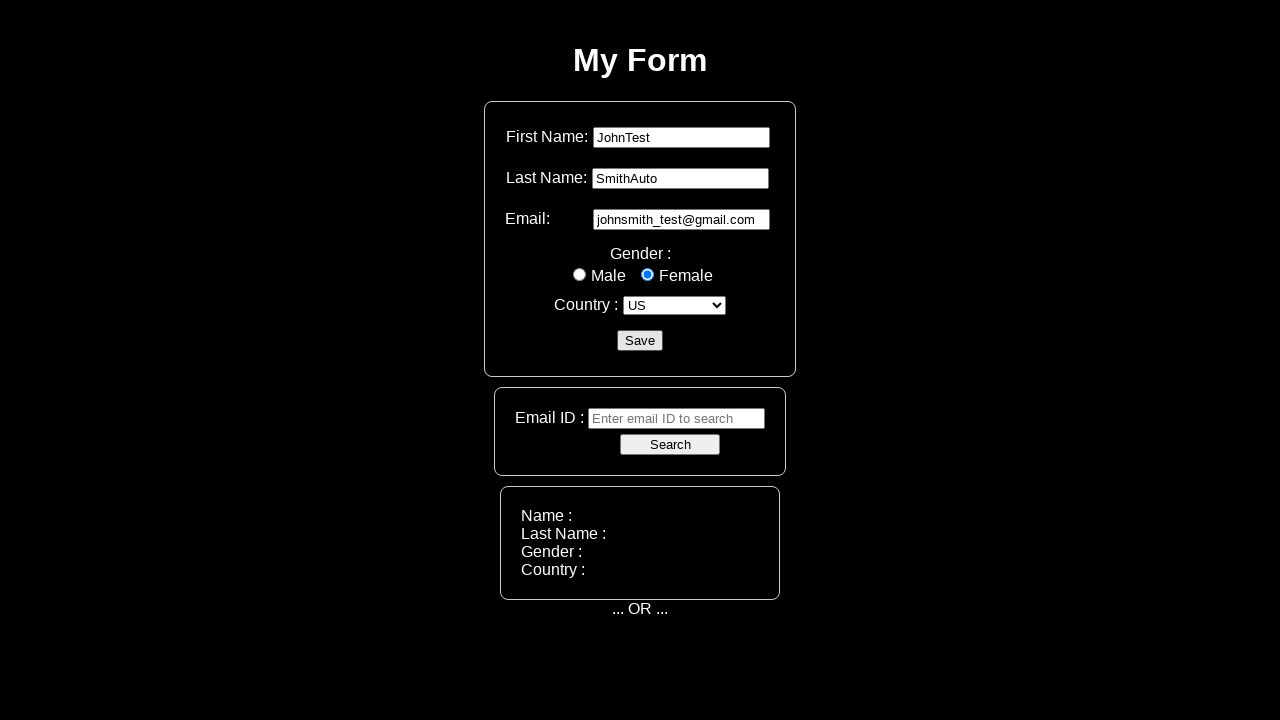

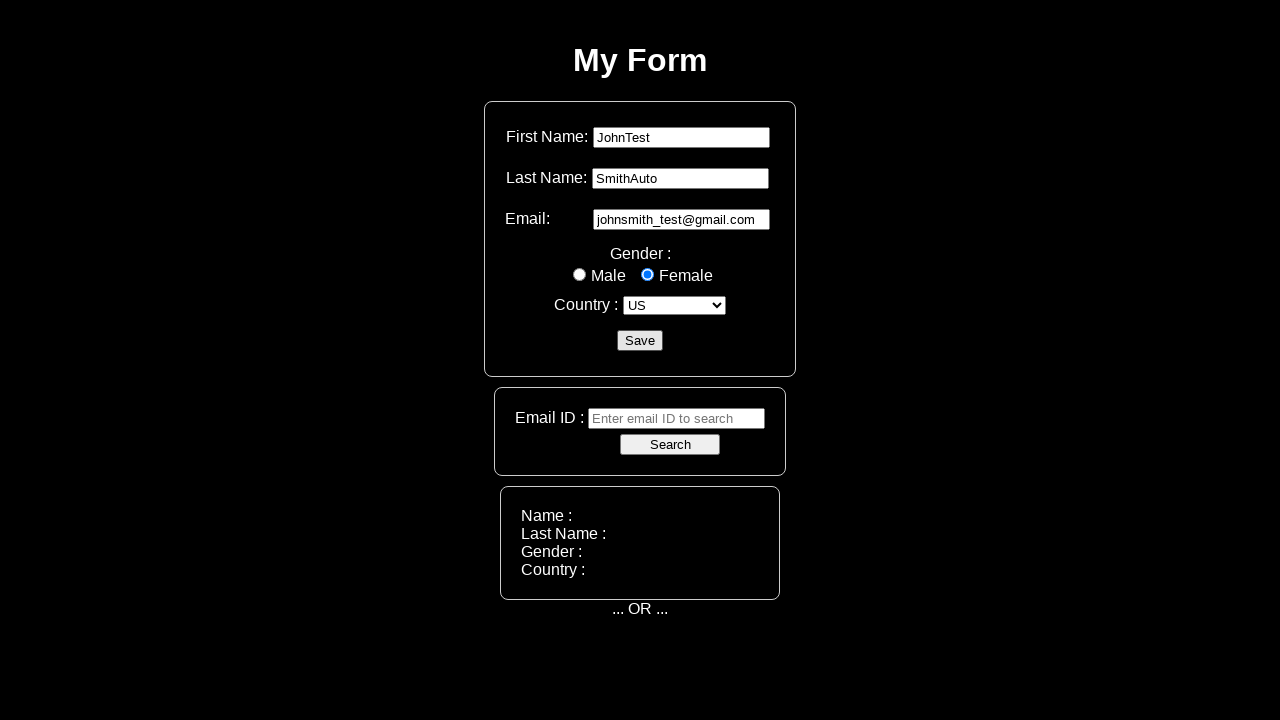